Navigates to VnExpress news website and verifies that news article items are loaded and displayed on the page

Starting URL: https://www.vnexpress.net/

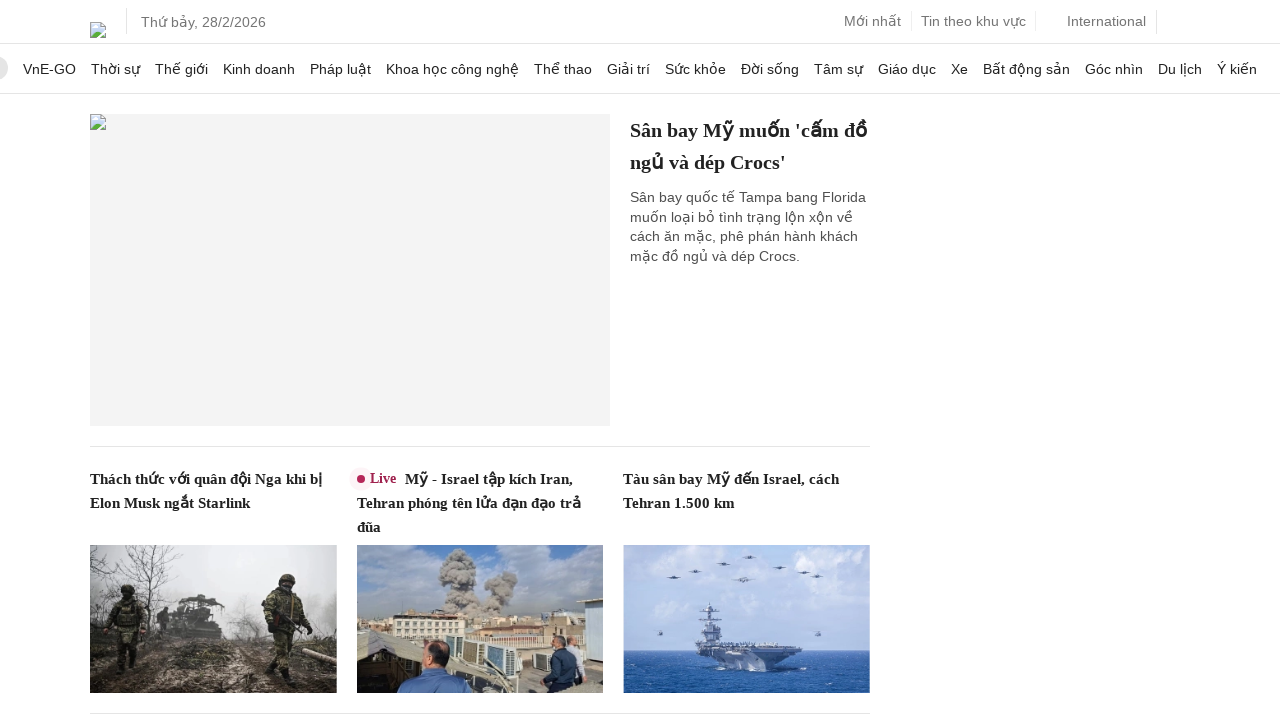

Navigated to VnExpress news website
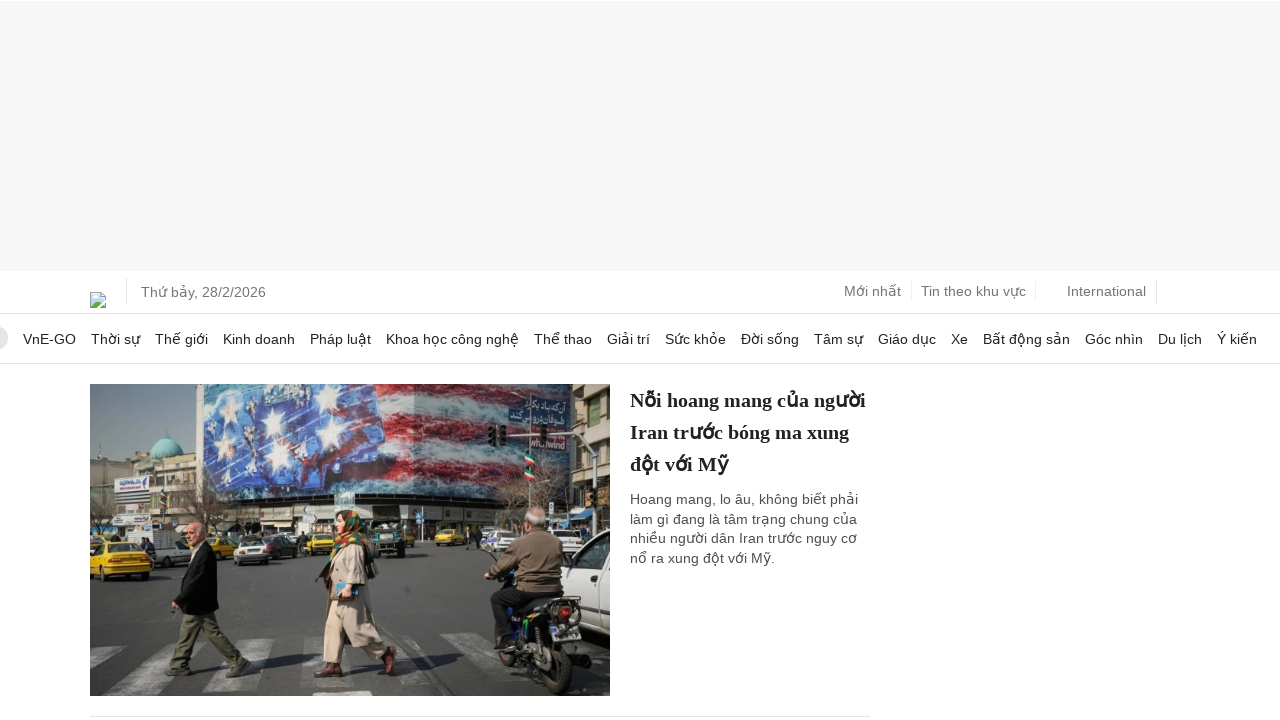

News article items loaded on the page
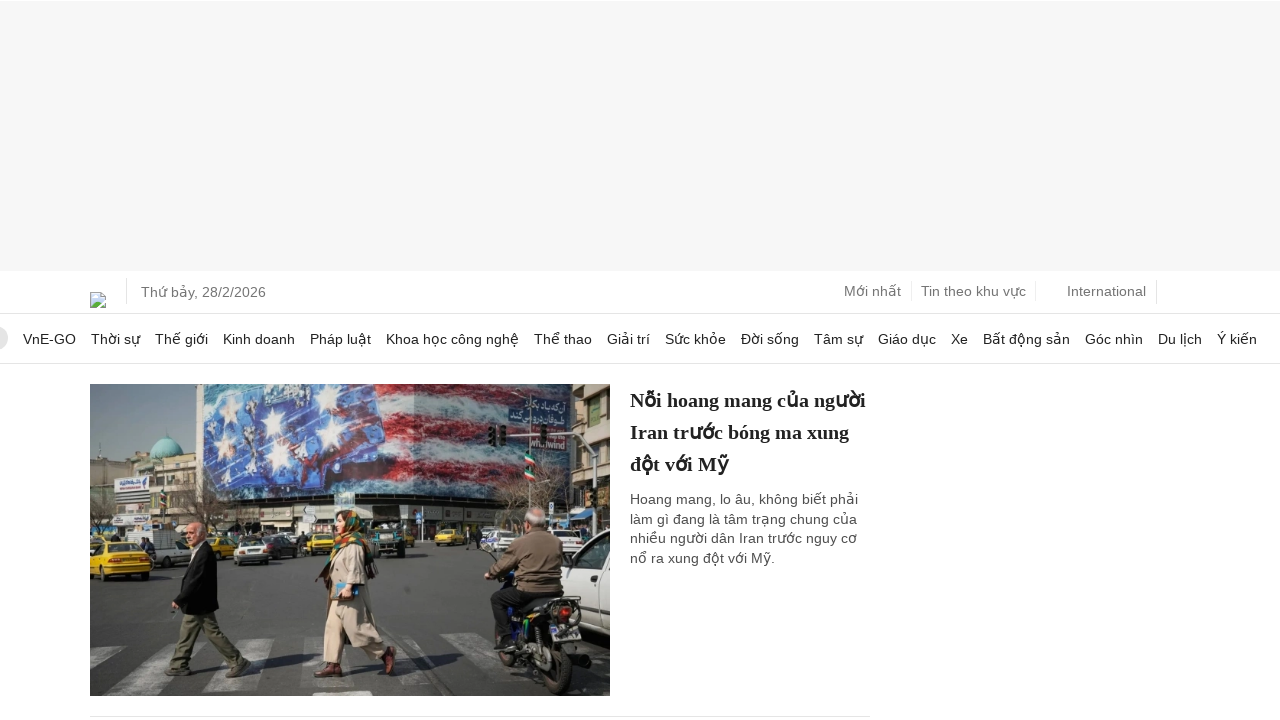

Verified that news article items with titles are displayed
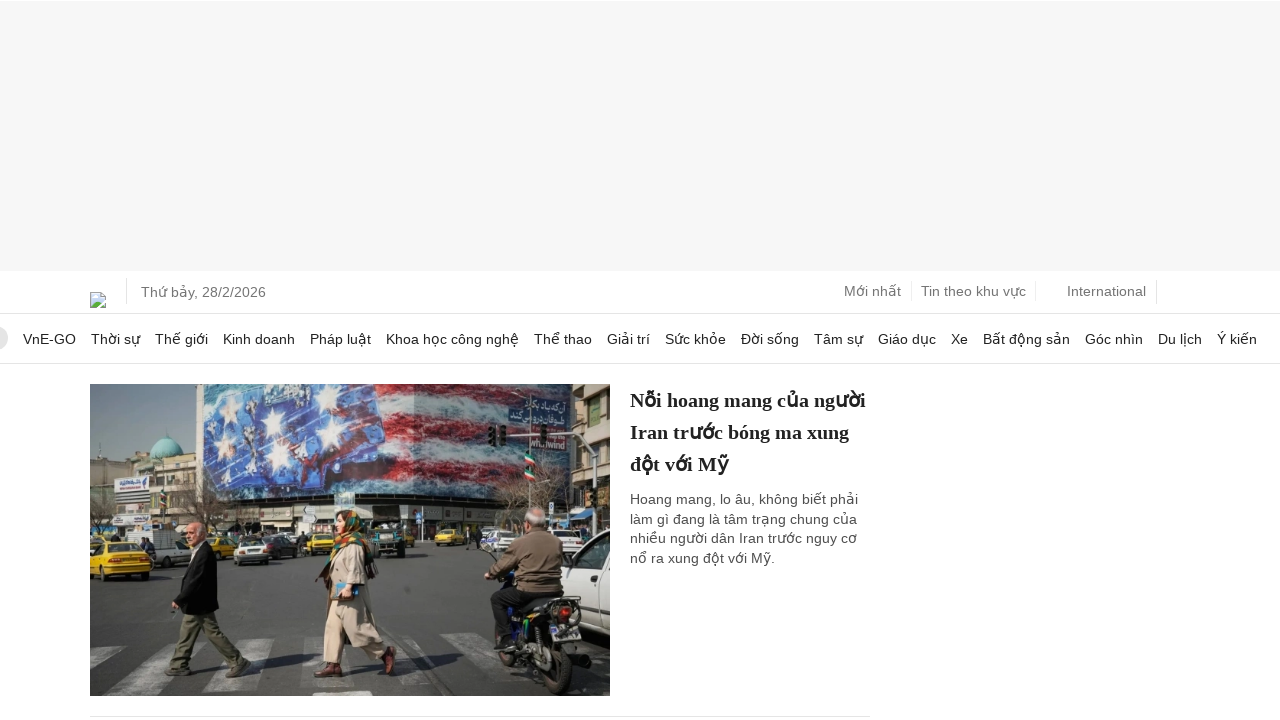

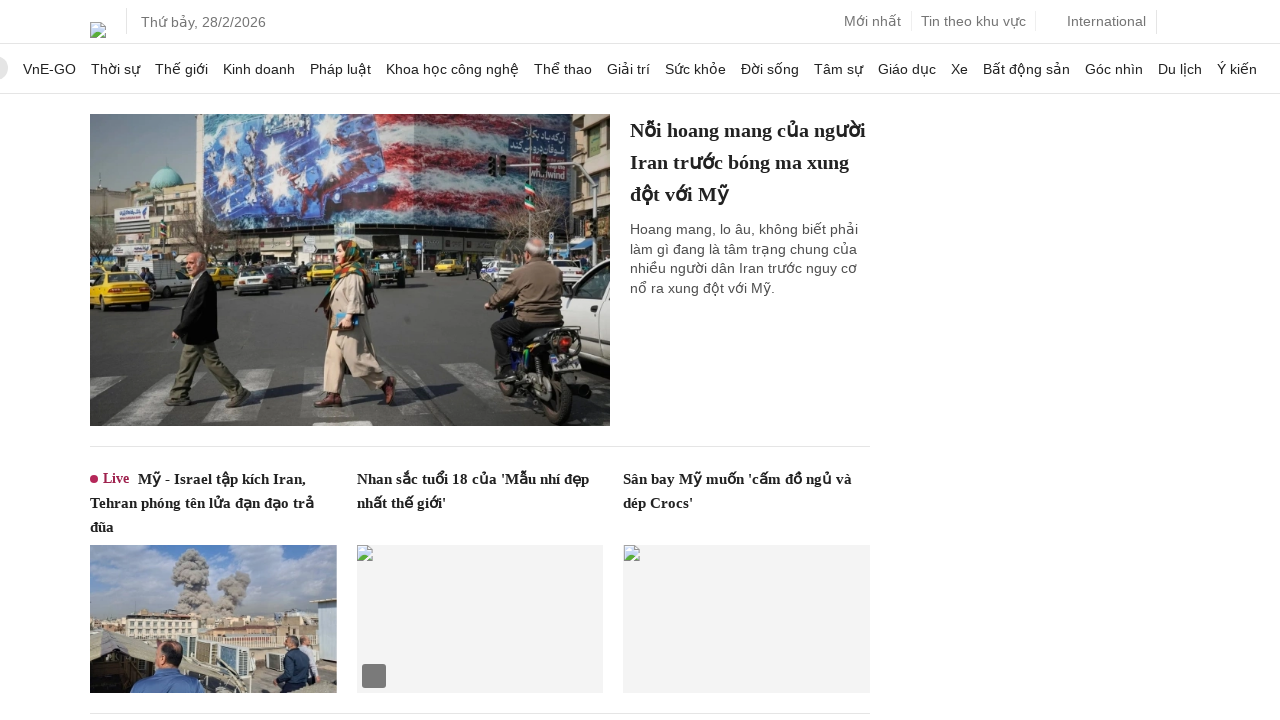